Navigates City of Orange calendar, selects all years and City Council department to view meetings

Starting URL: https://cityoforange.legistar.com/Calendar.aspx

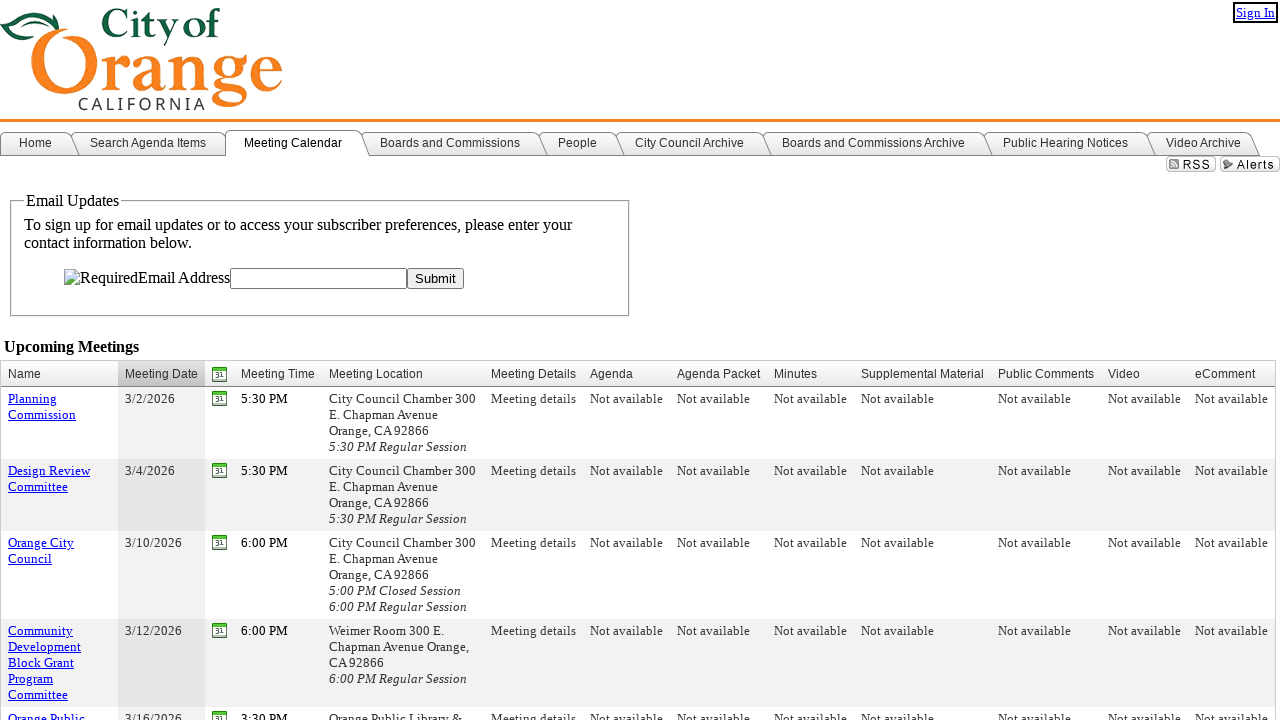

Year dropdown selector became visible
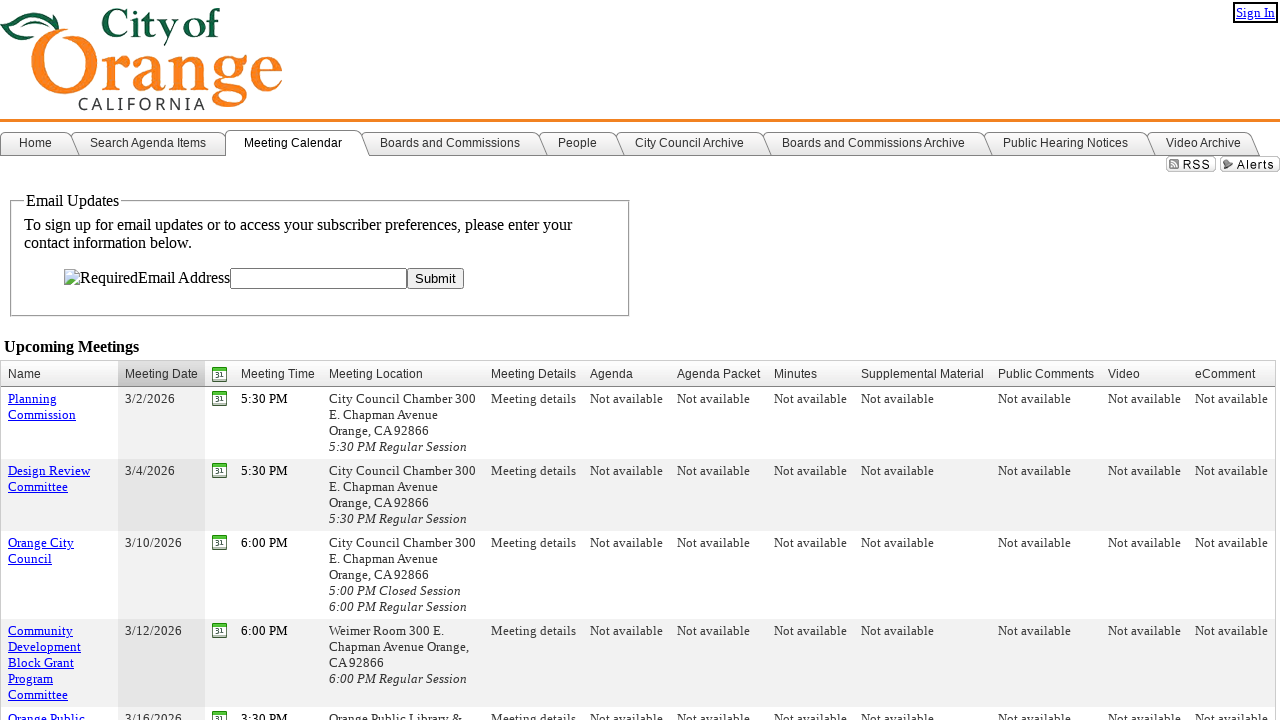

Clicked on year dropdown to open it at (320, 360) on #ctl00_ContentPlaceHolder1_lstYears_Input
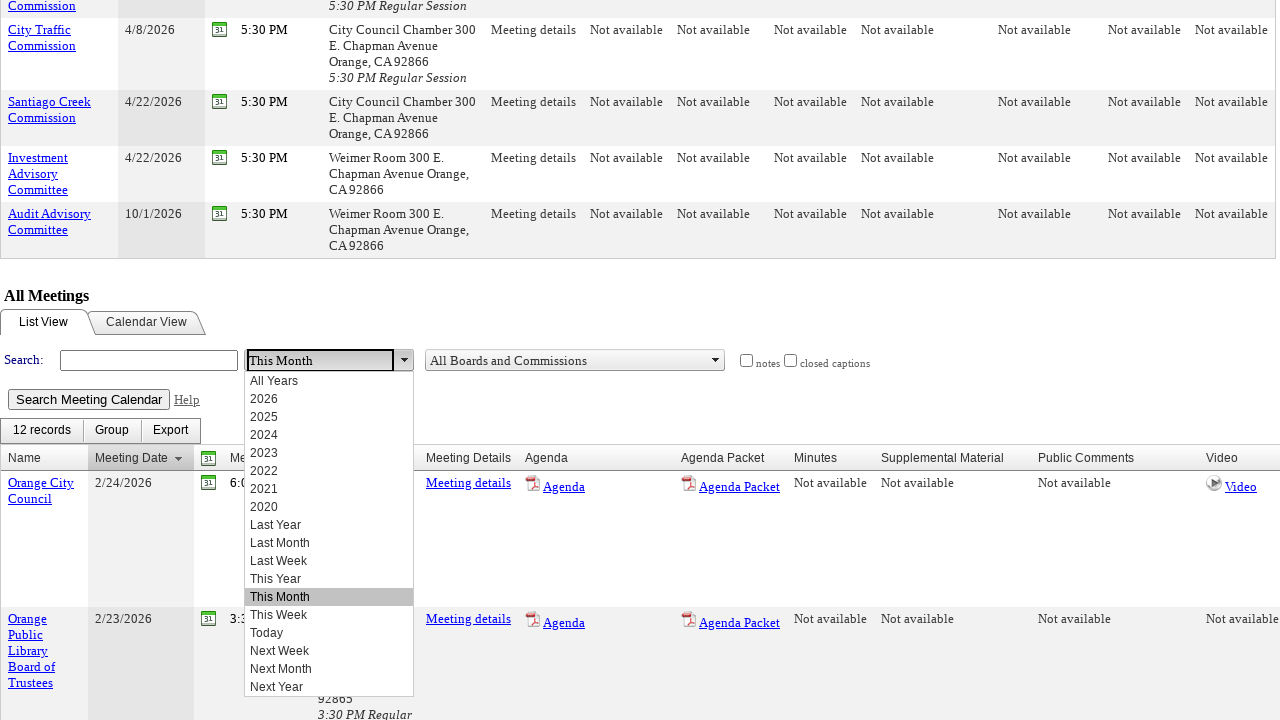

Navigated up 11 times in year dropdown to reach 'All Years'
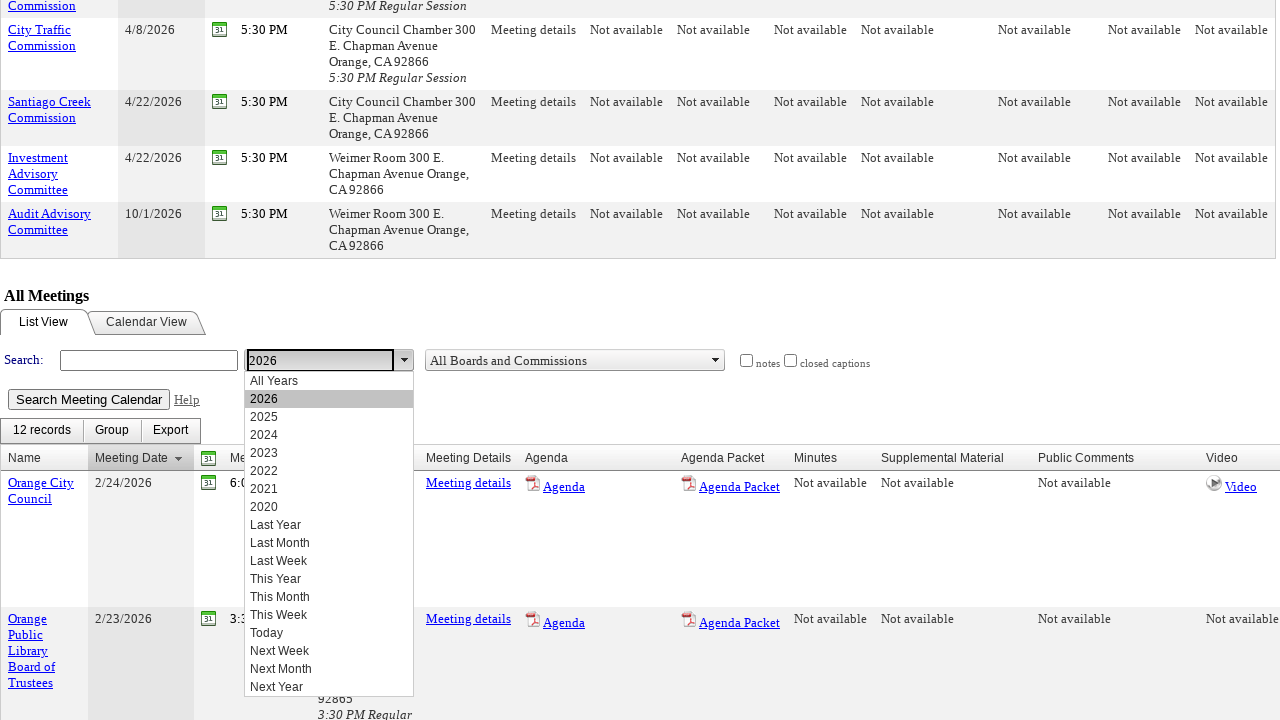

Selected 'All Years' option
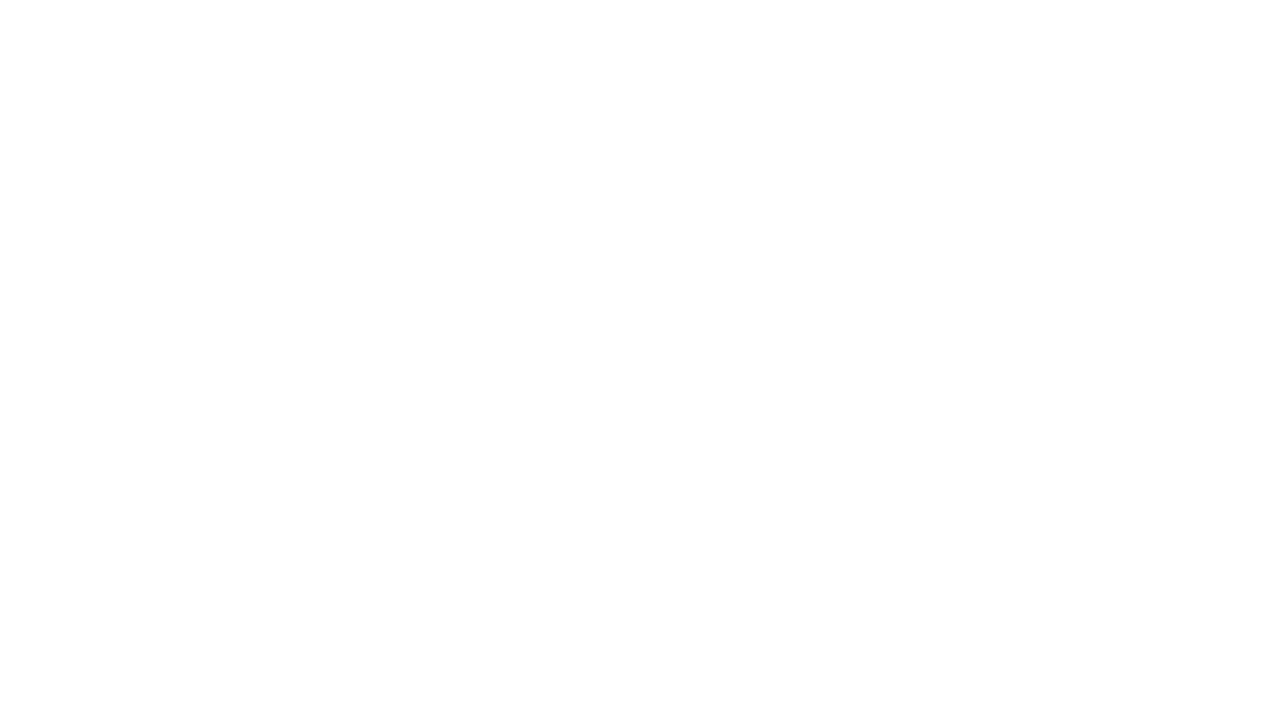

Waited 2 seconds for page to update after selecting all years
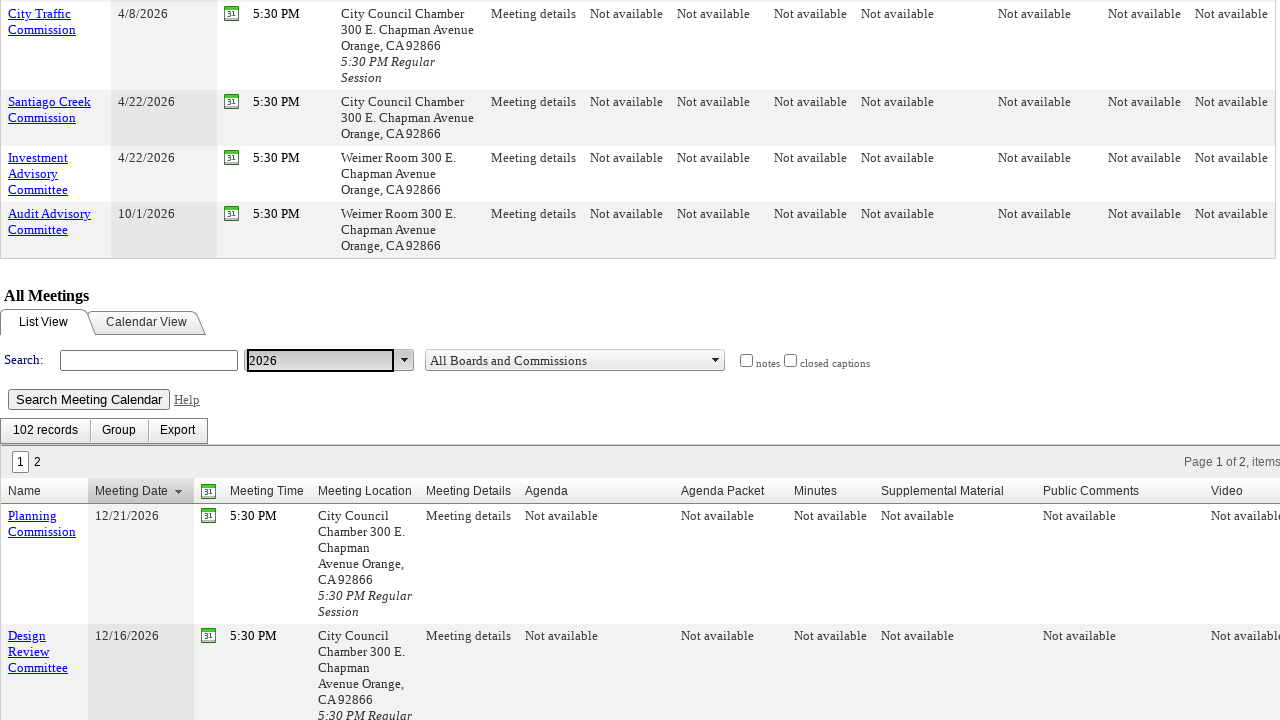

Departments dropdown selector became visible
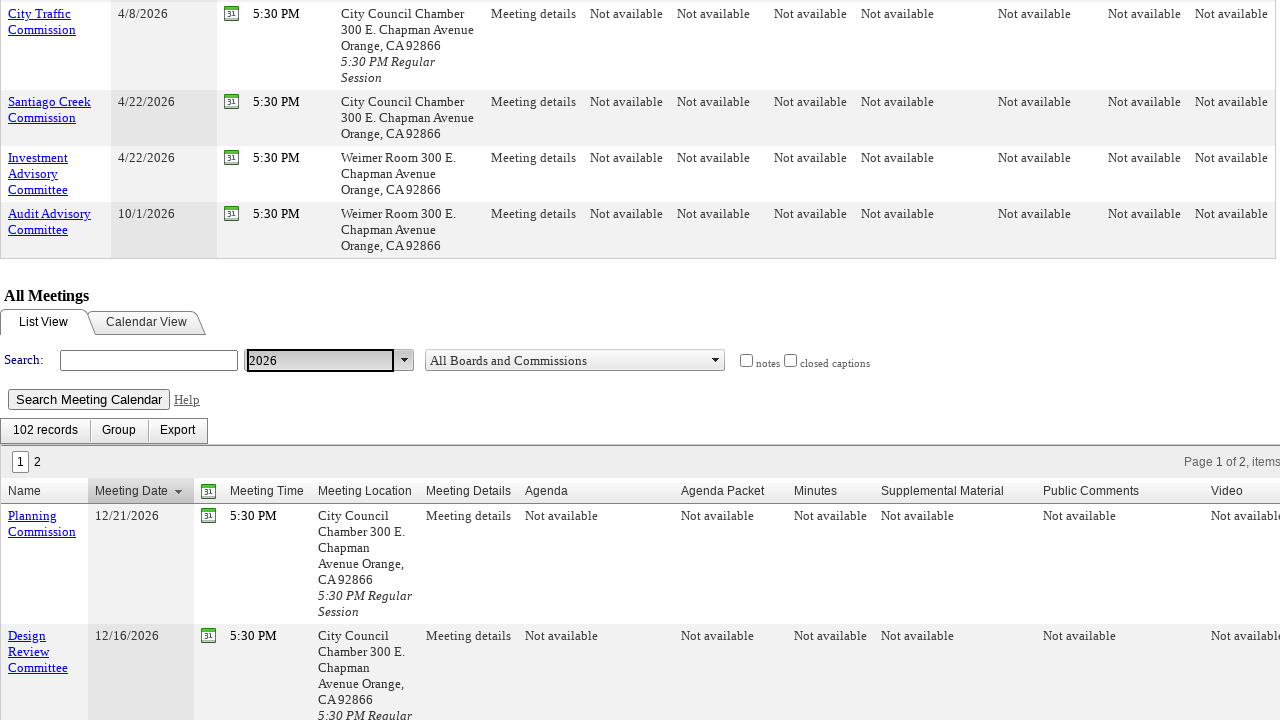

Clicked on departments dropdown to open it at (566, 360) on #ctl00_ContentPlaceHolder1_lstBodies_Input
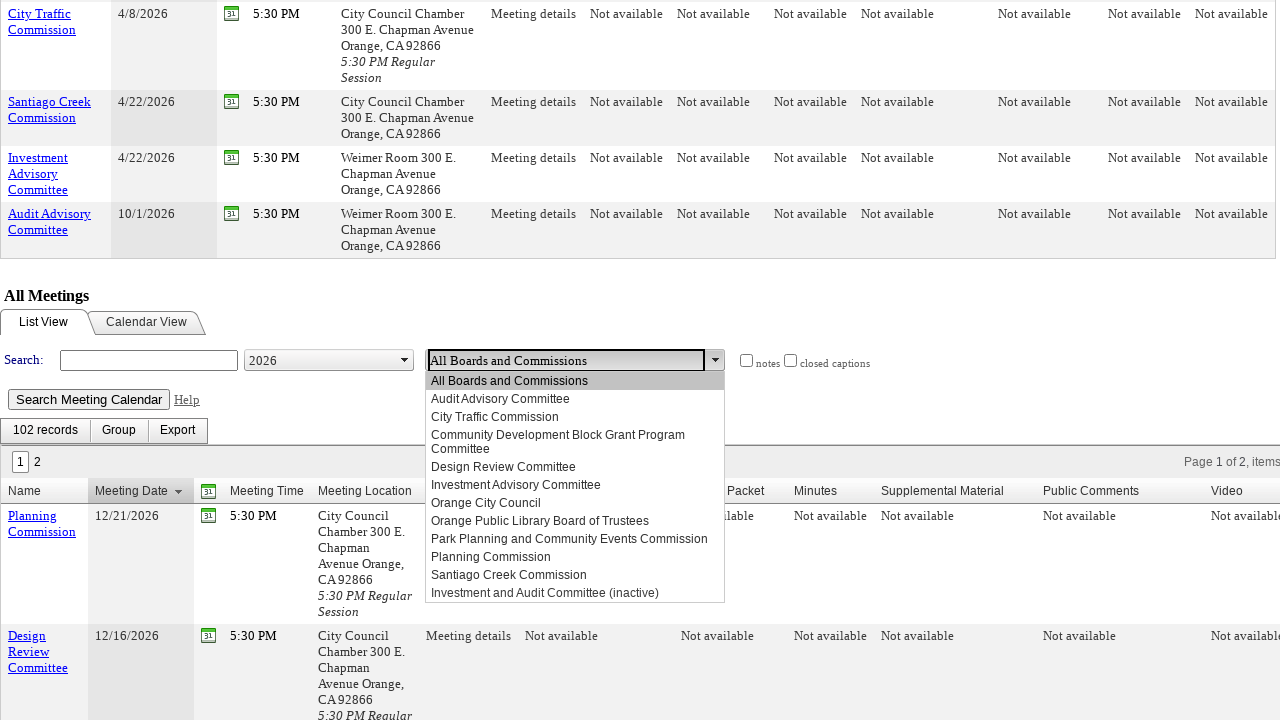

Navigated down once in departments dropdown
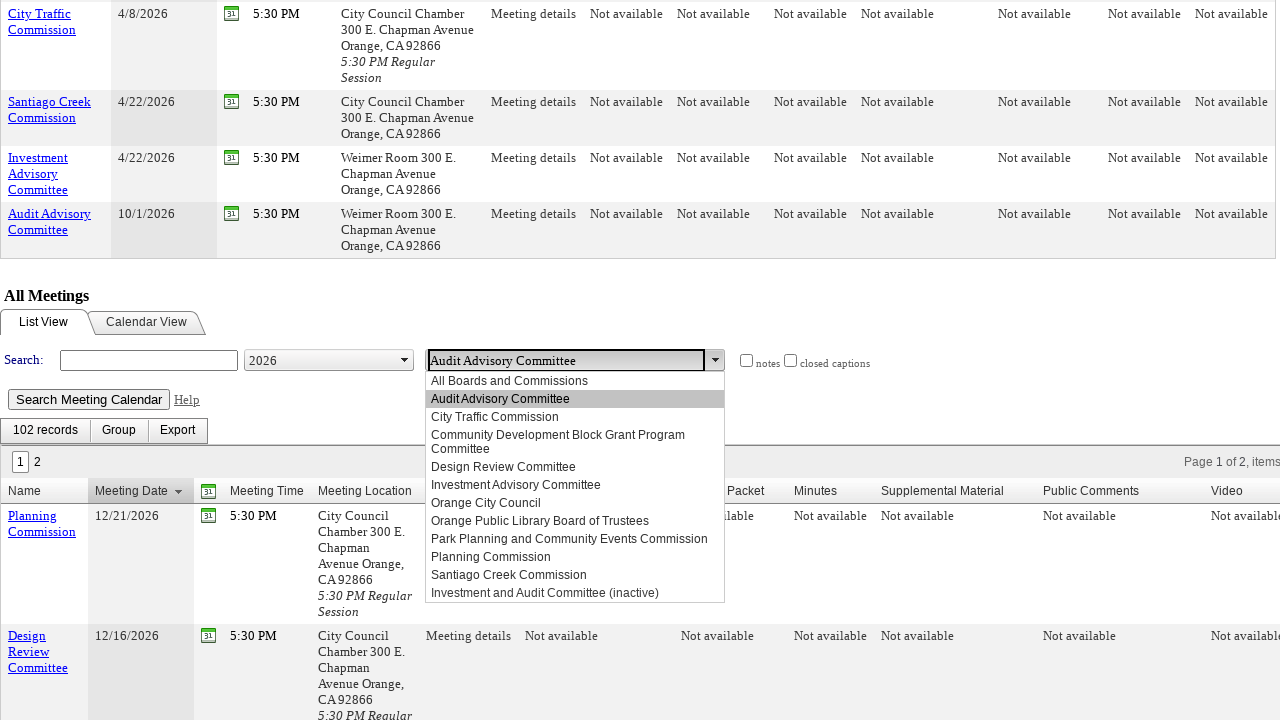

Selected City Council department option
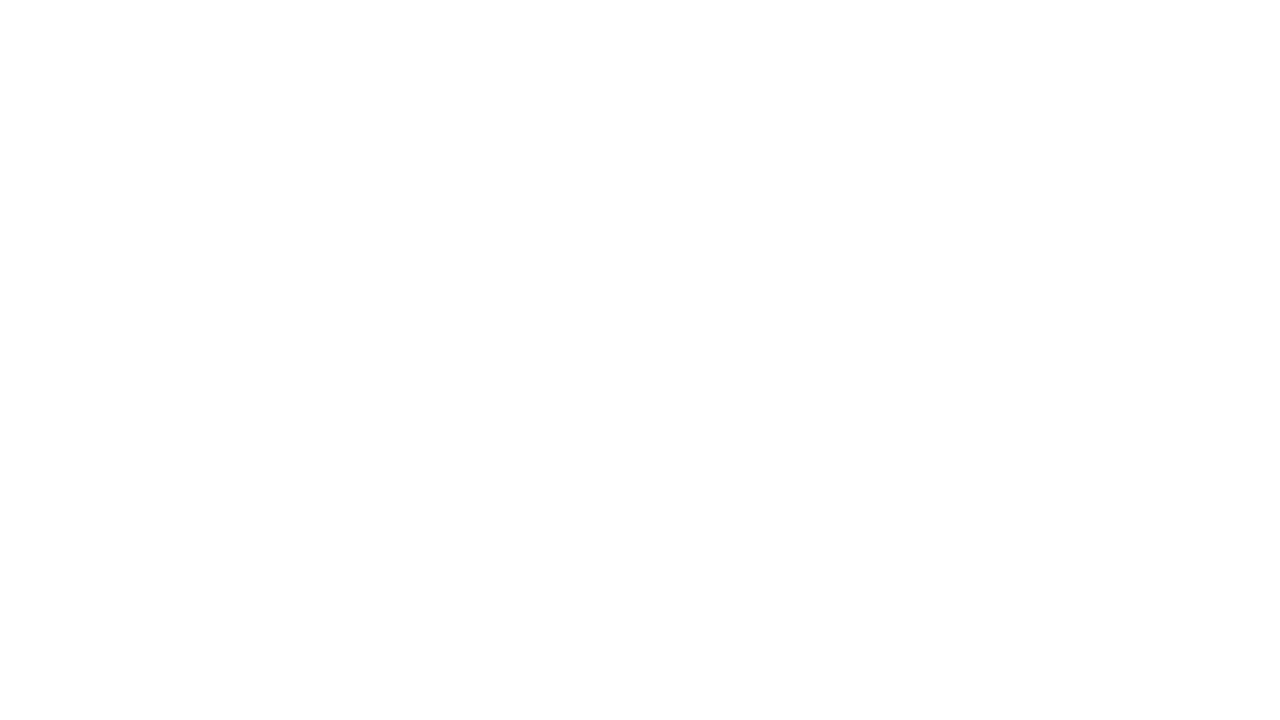

Calendar table with City Council meetings loaded
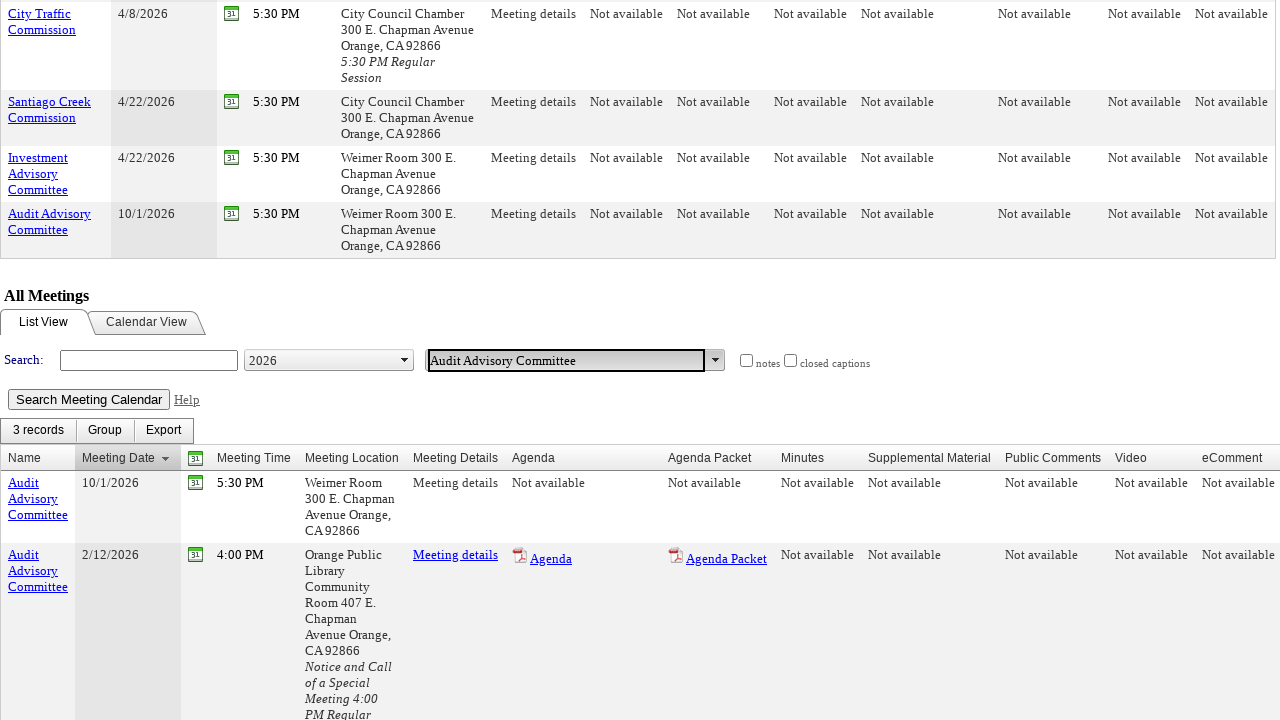

Verified that agenda or cancellation link is present in calendar results
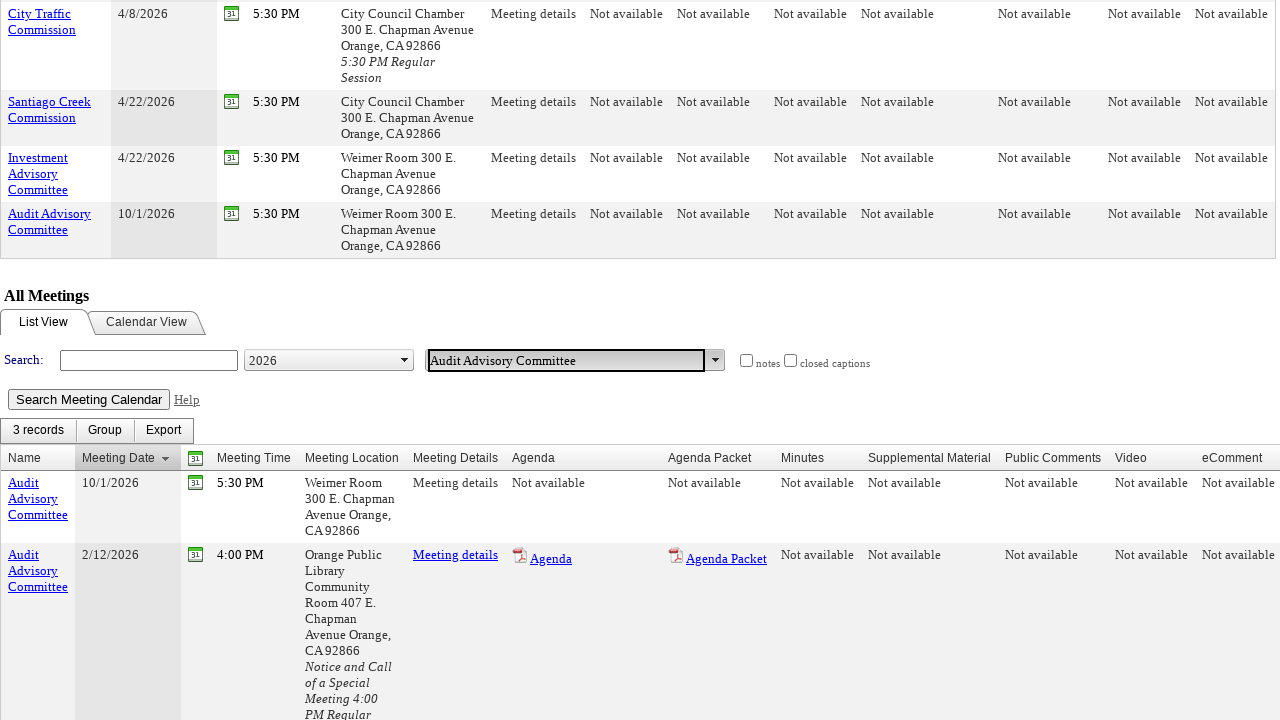

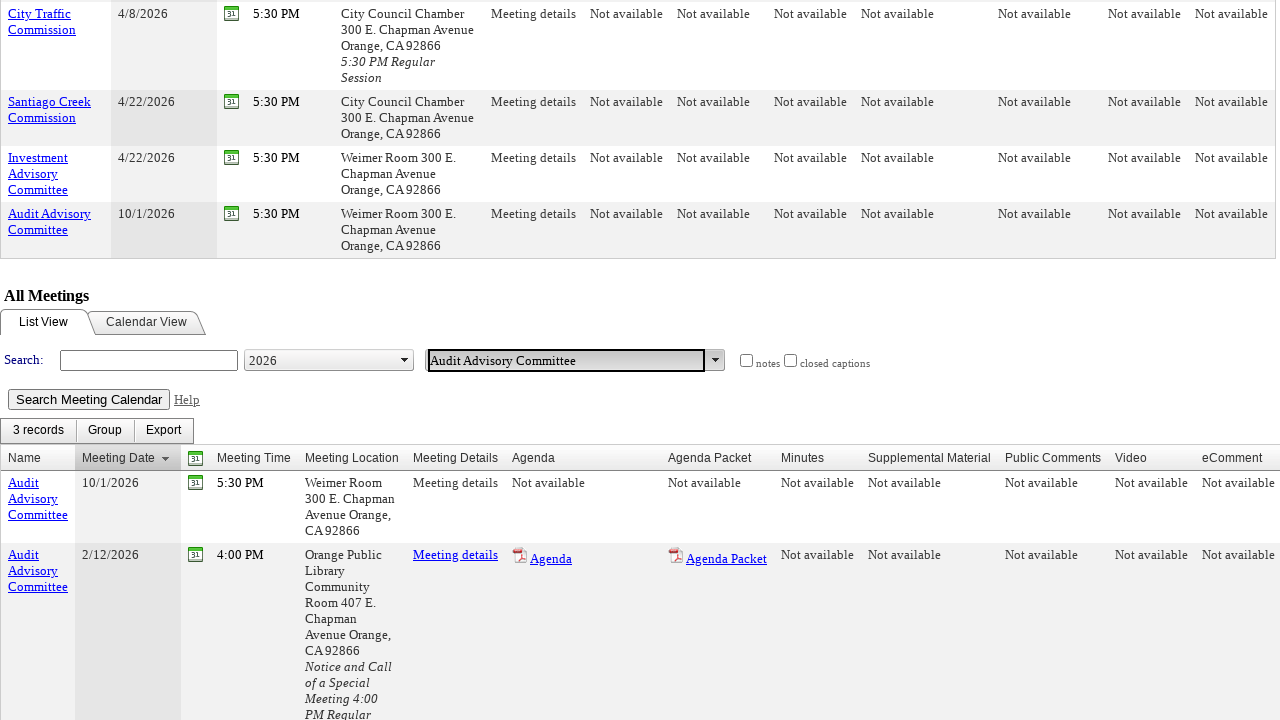